Tests filtering to display all items after viewing active and completed

Starting URL: https://demo.playwright.dev/todomvc

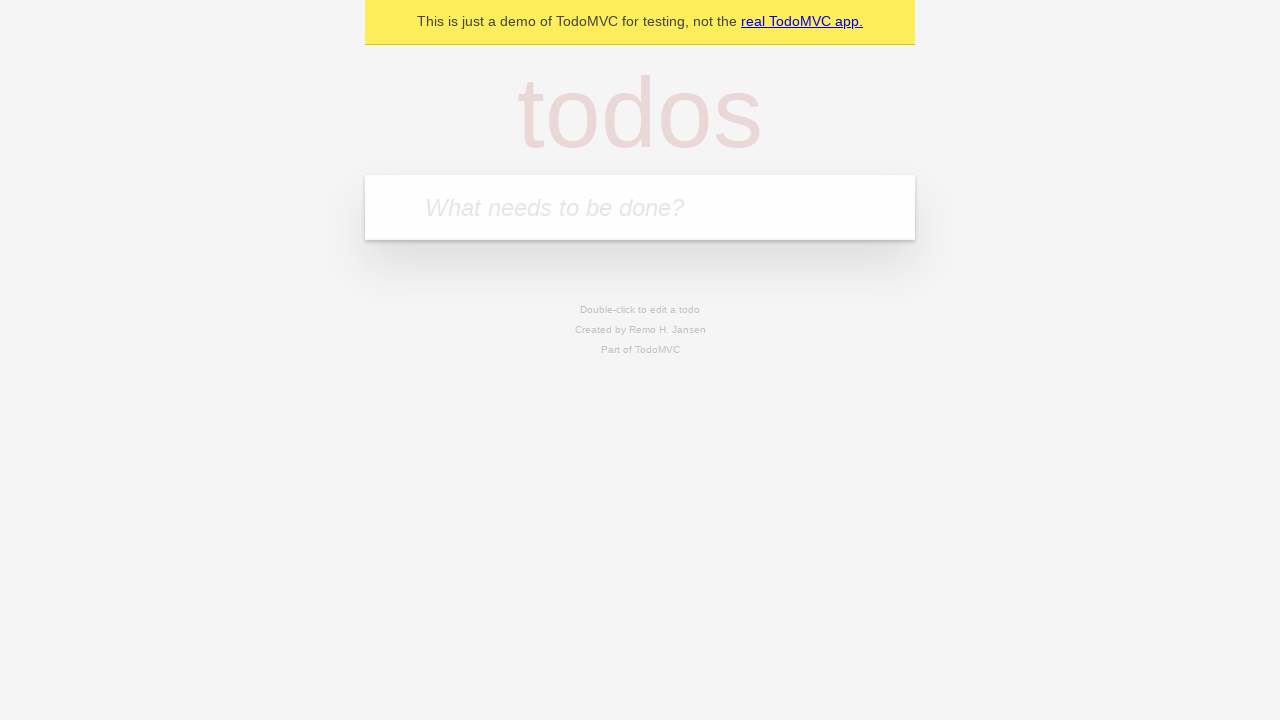

Filled todo input with 'buy some cheese' on internal:attr=[placeholder="What needs to be done?"i]
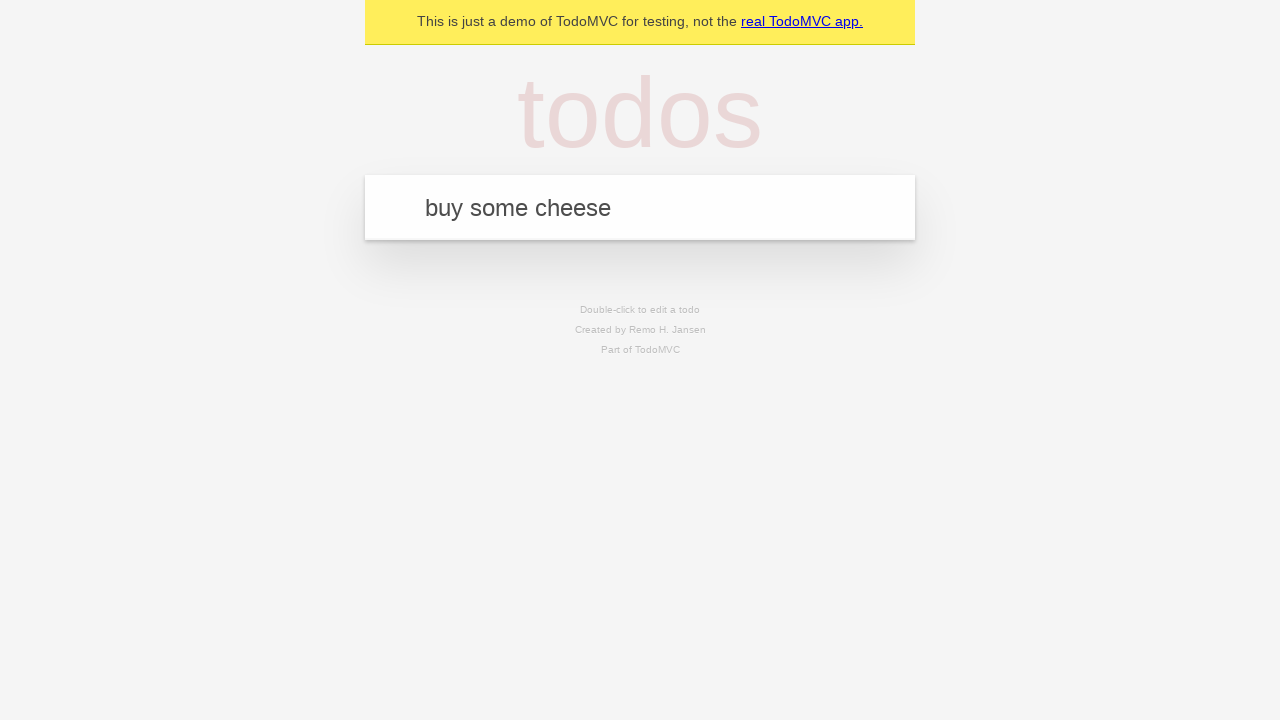

Pressed Enter to add first todo item on internal:attr=[placeholder="What needs to be done?"i]
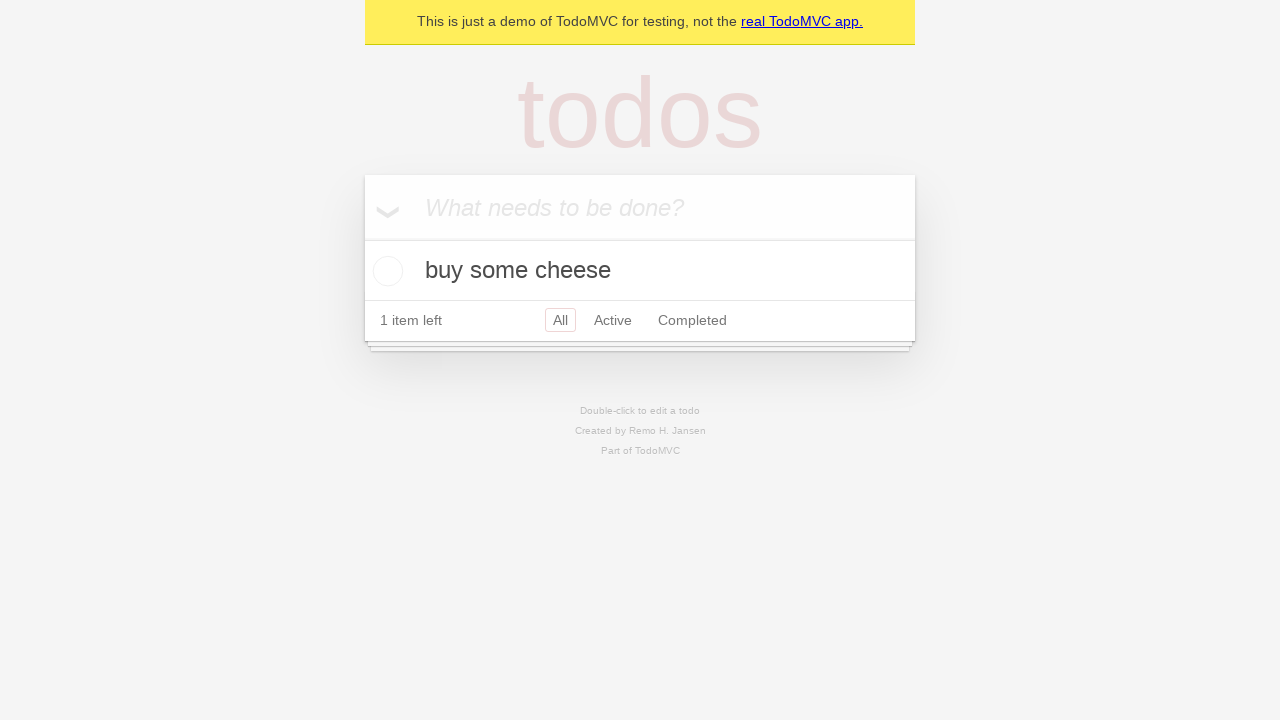

Filled todo input with 'feed the cat' on internal:attr=[placeholder="What needs to be done?"i]
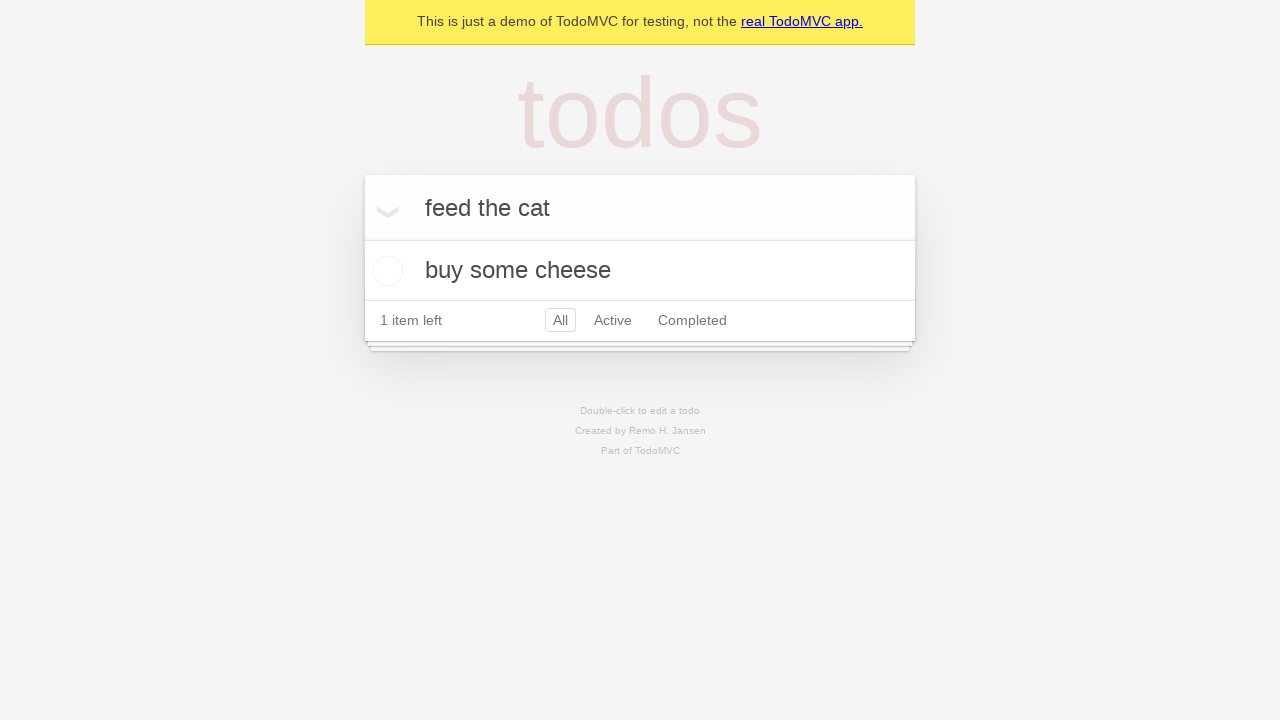

Pressed Enter to add second todo item on internal:attr=[placeholder="What needs to be done?"i]
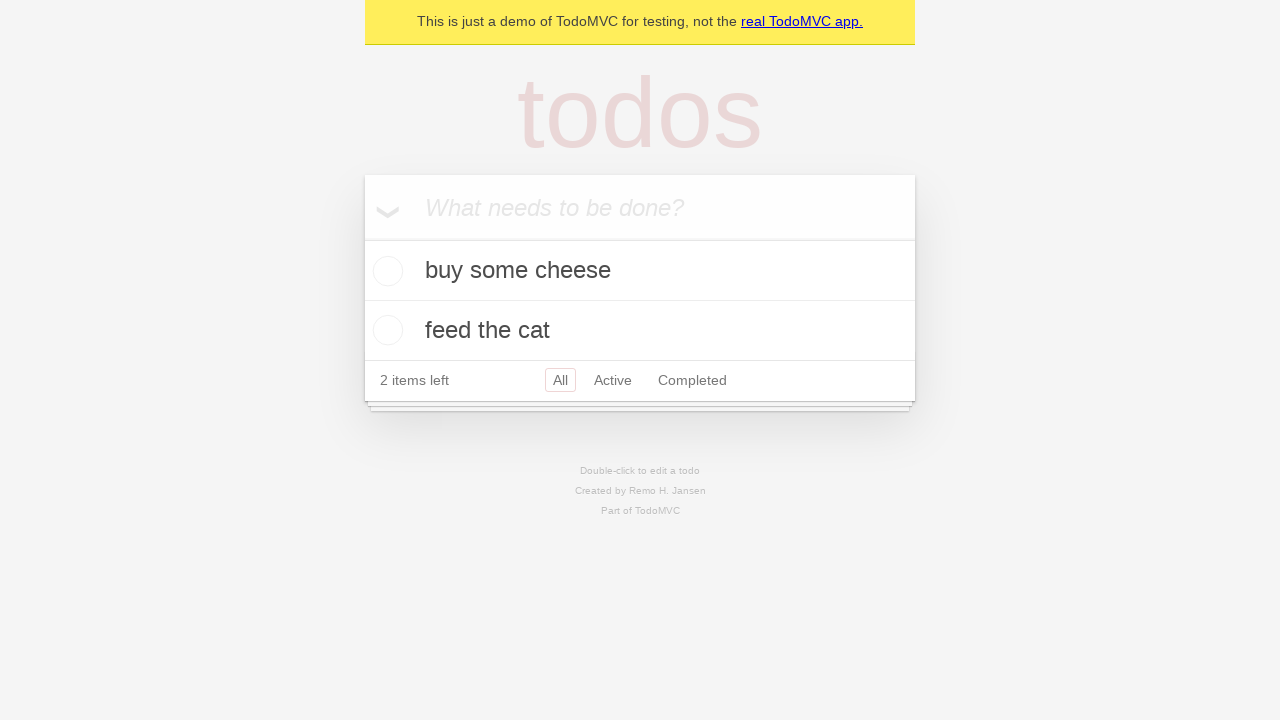

Filled todo input with 'book a doctors appointment' on internal:attr=[placeholder="What needs to be done?"i]
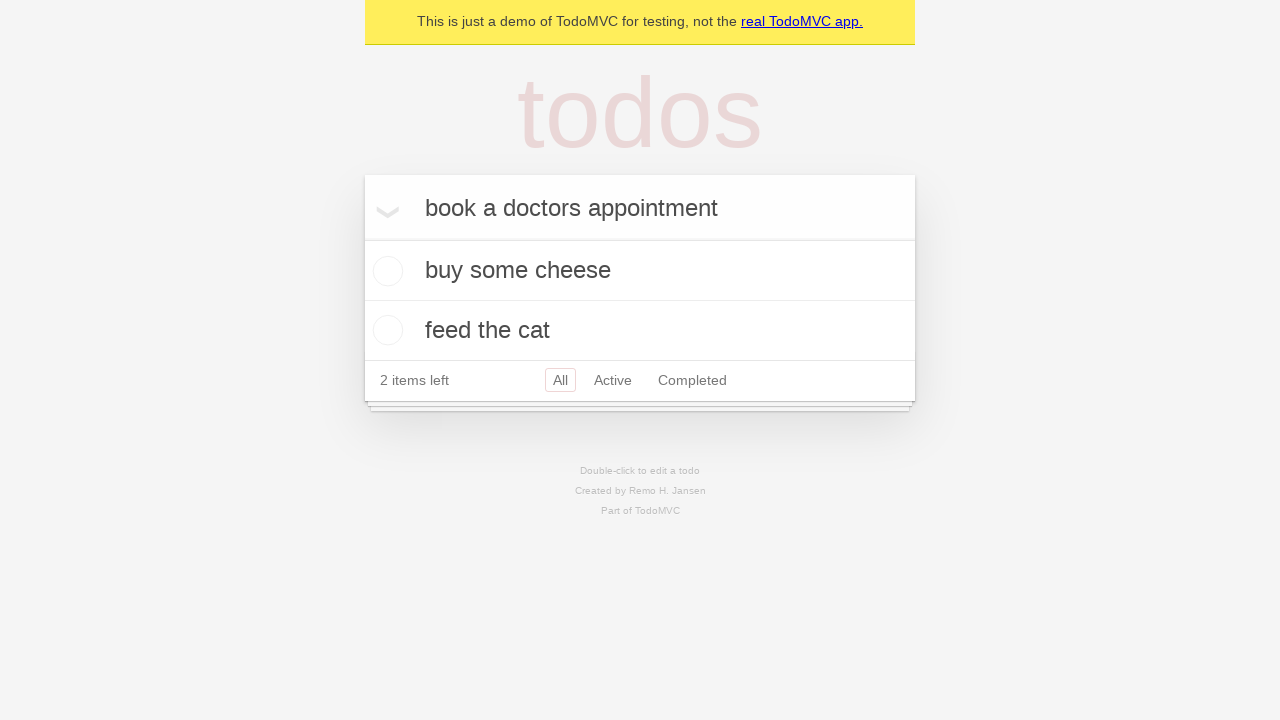

Pressed Enter to add third todo item on internal:attr=[placeholder="What needs to be done?"i]
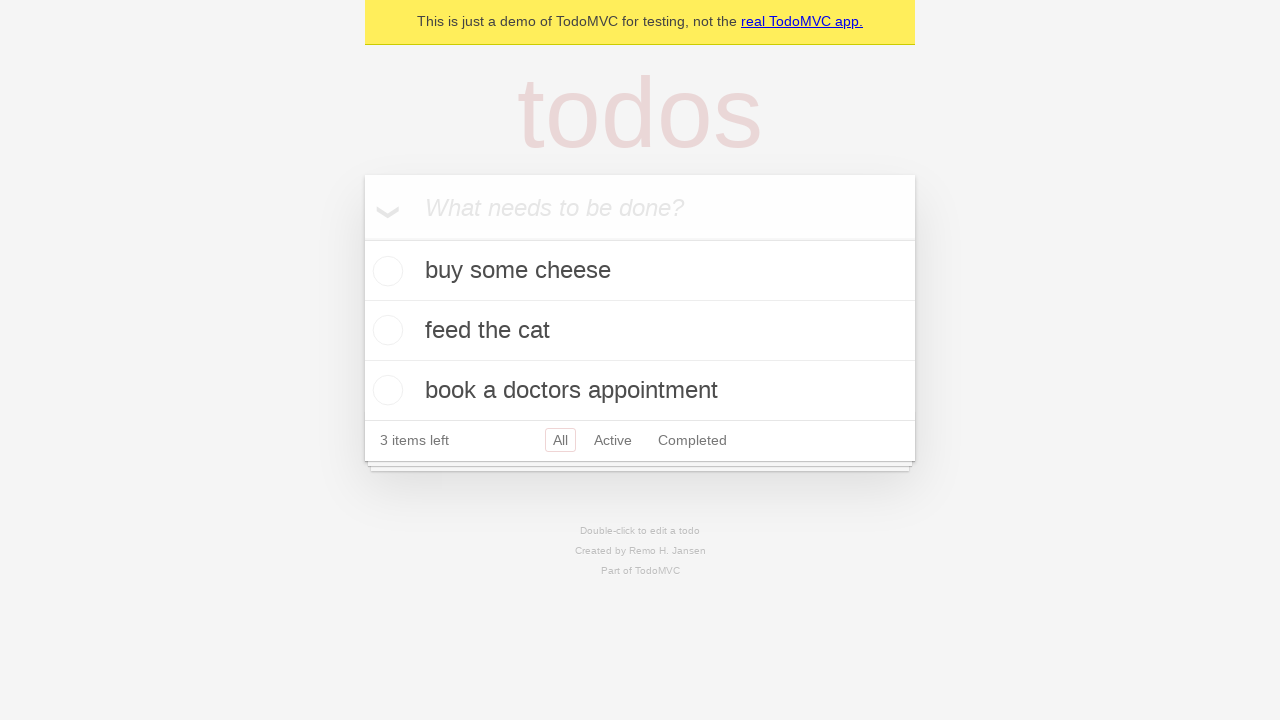

Checked the second todo item at (385, 330) on internal:testid=[data-testid="todo-item"s] >> nth=1 >> internal:role=checkbox
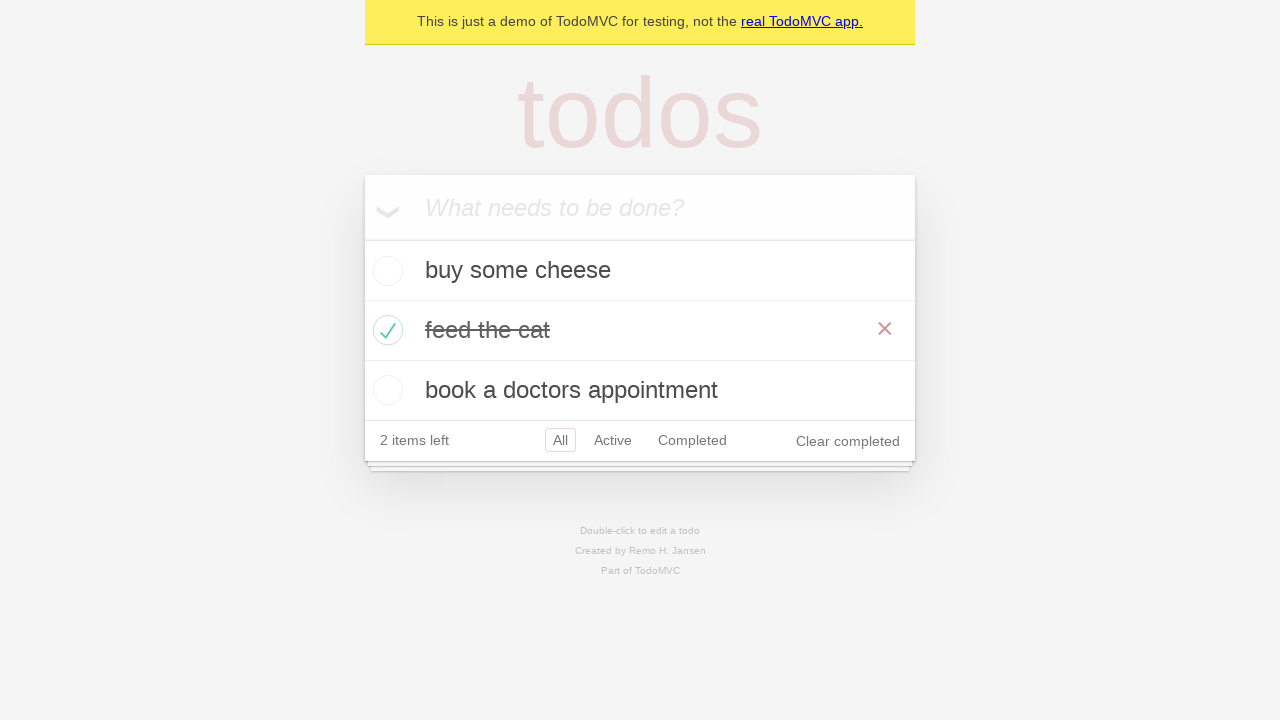

Clicked Active filter to display active items only at (613, 440) on internal:role=link[name="Active"i]
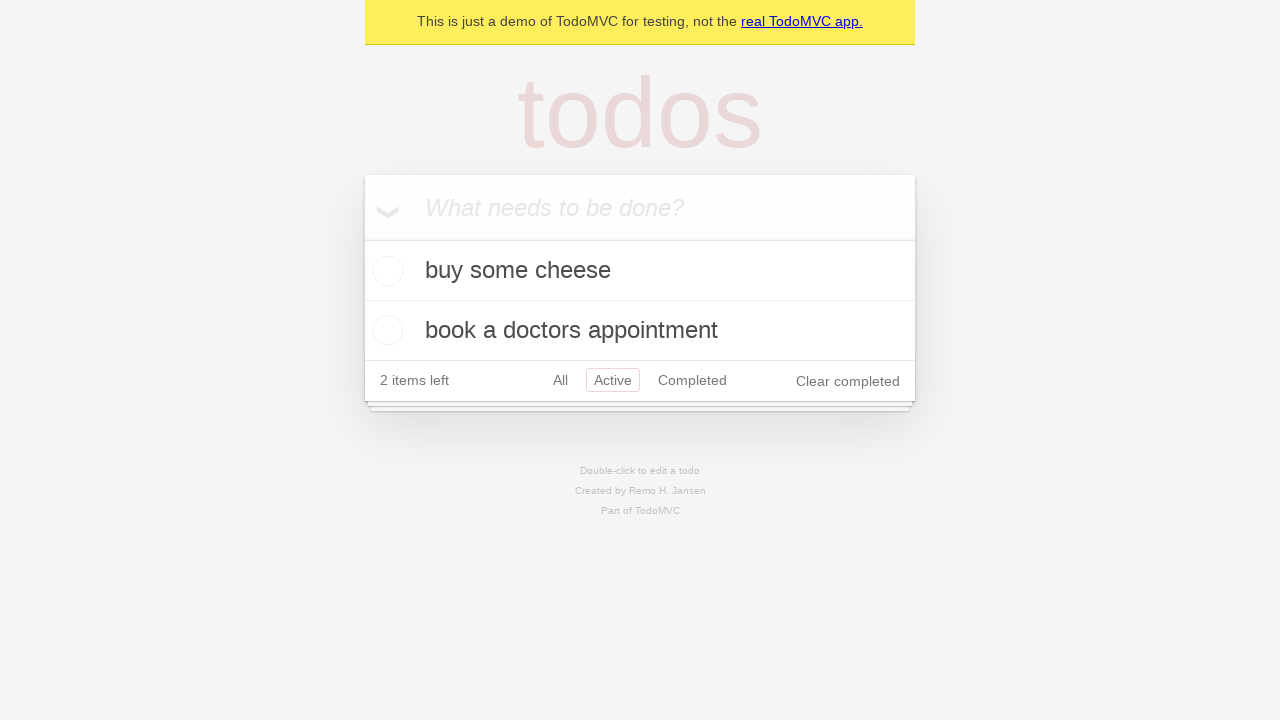

Clicked Completed filter to display completed items only at (692, 380) on internal:role=link[name="Completed"i]
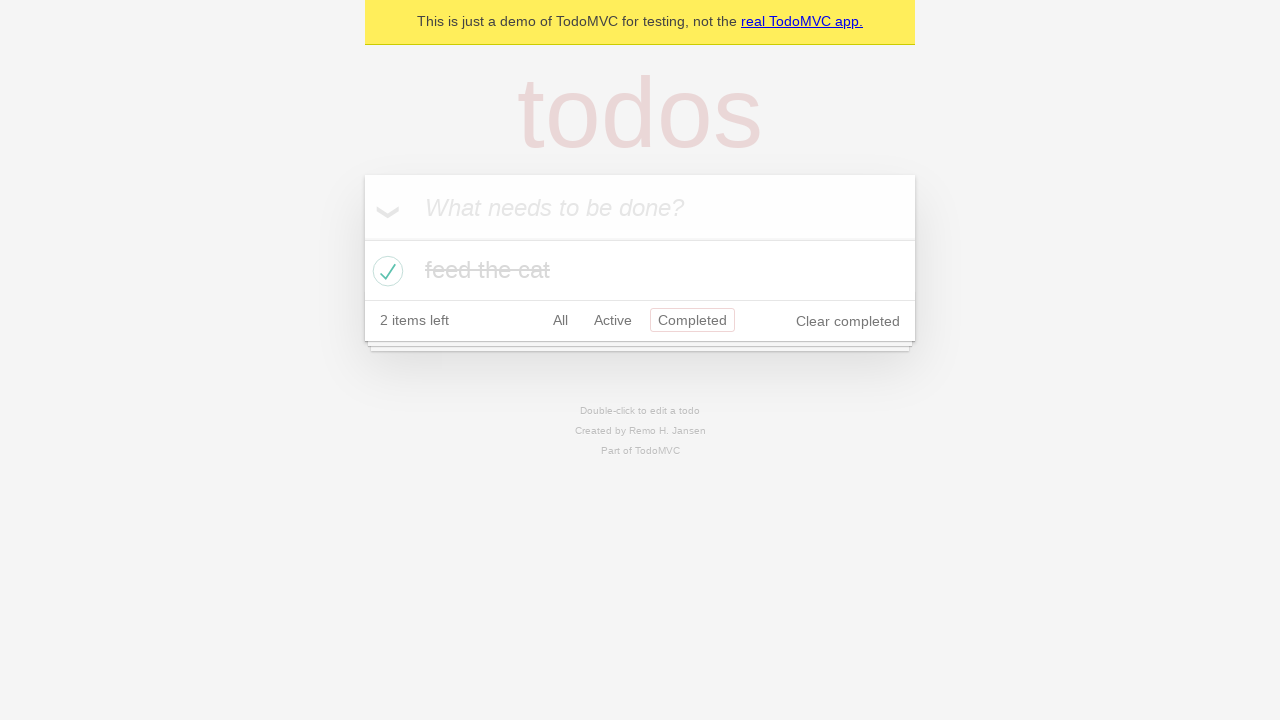

Clicked All filter to display all items at (560, 320) on internal:role=link[name="All"i]
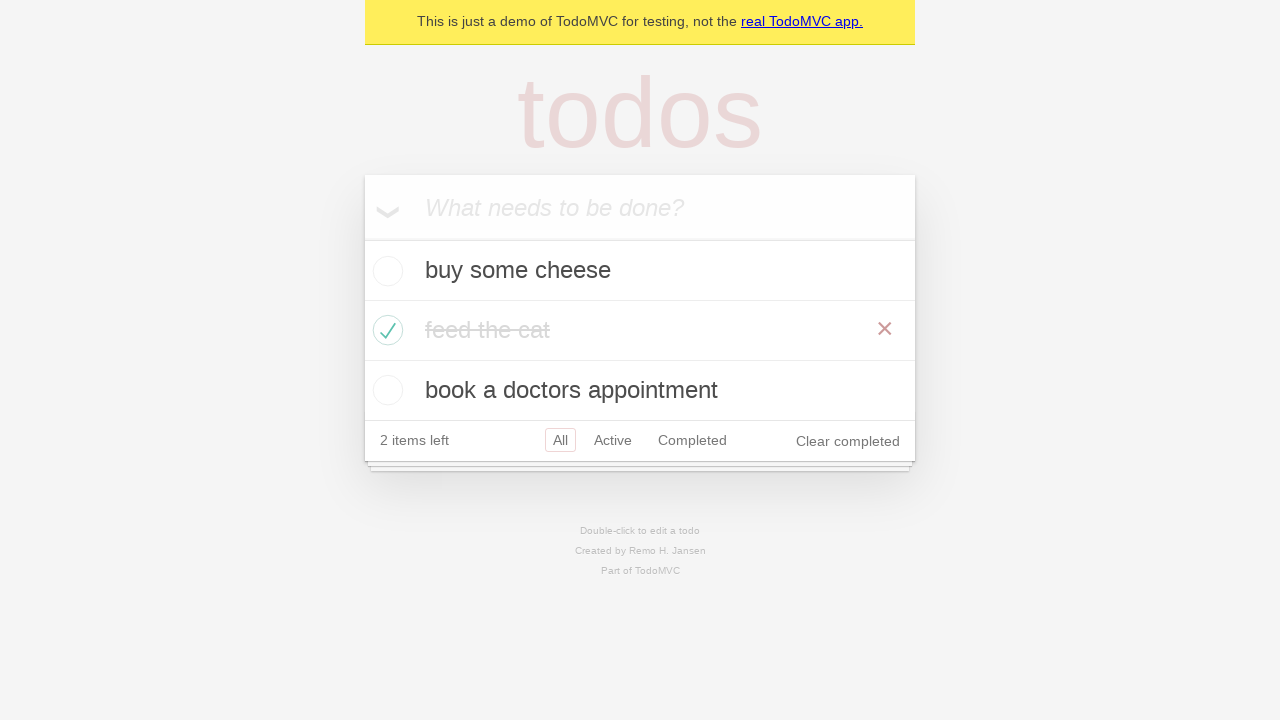

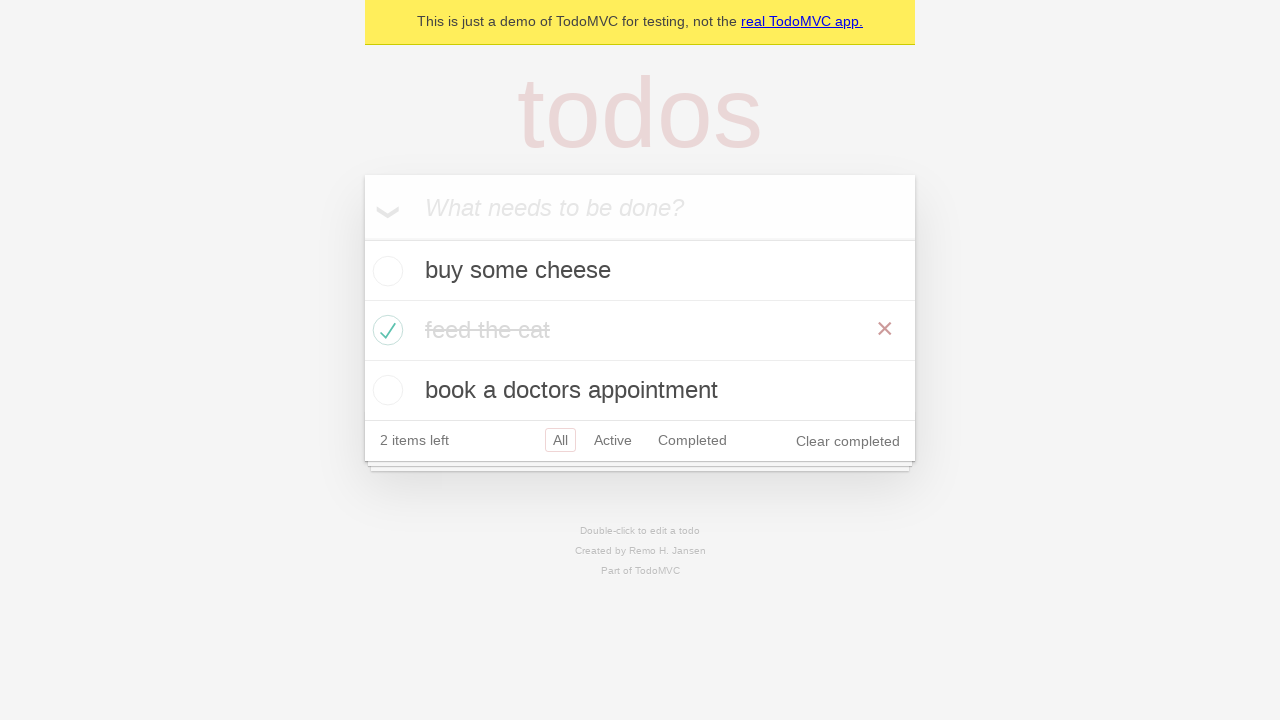